Tests drag and drop functionality by dragging column A to column B and verifying the columns swap positions

Starting URL: https://the-internet.herokuapp.com/drag_and_drop

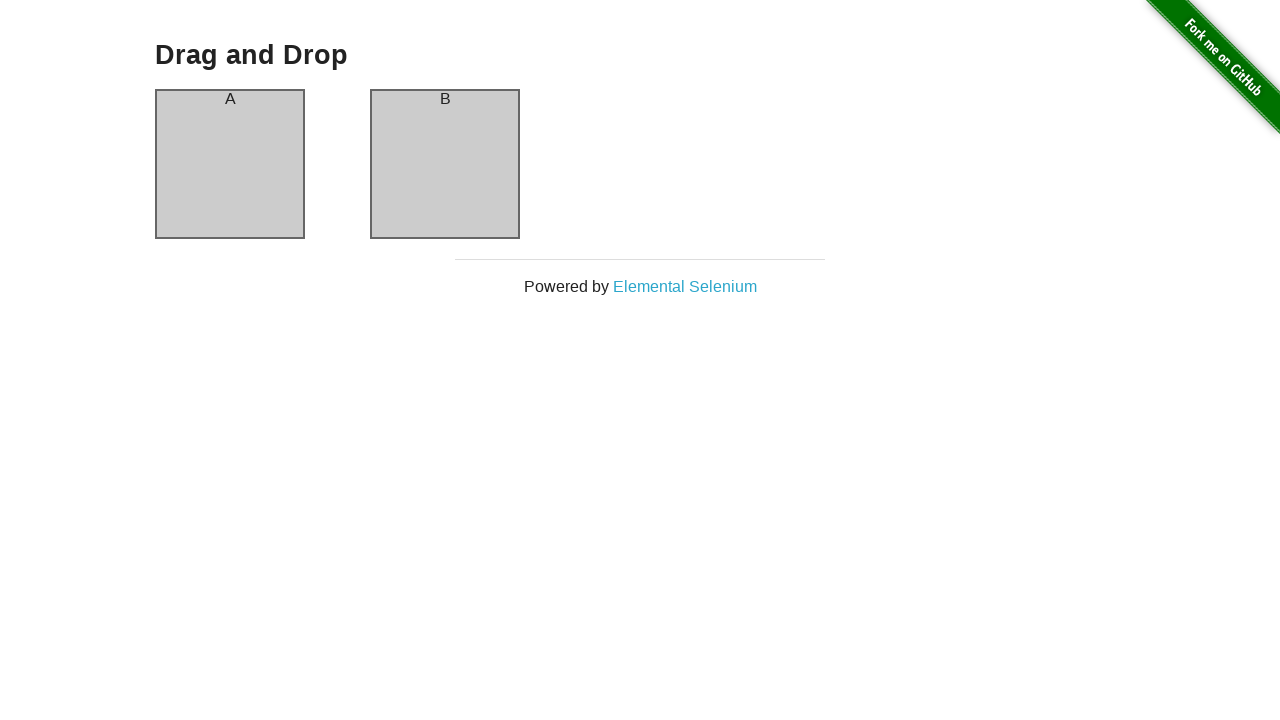

Located column A element
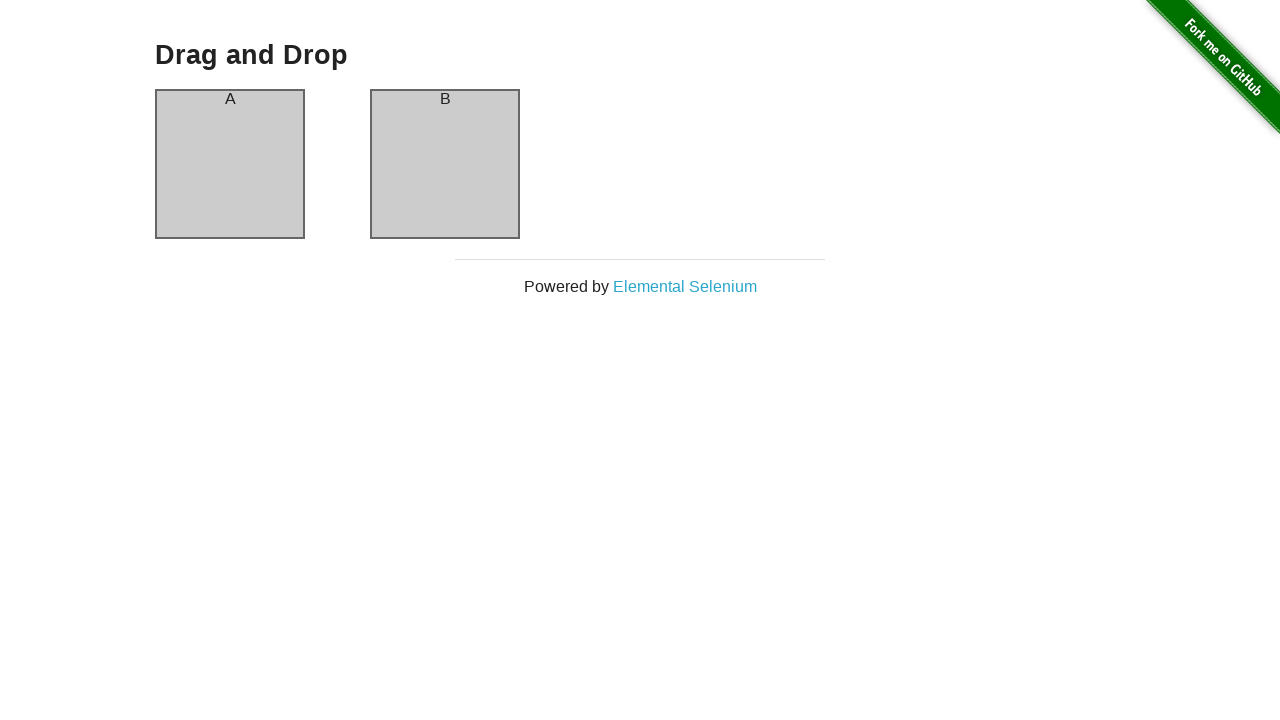

Located column B element
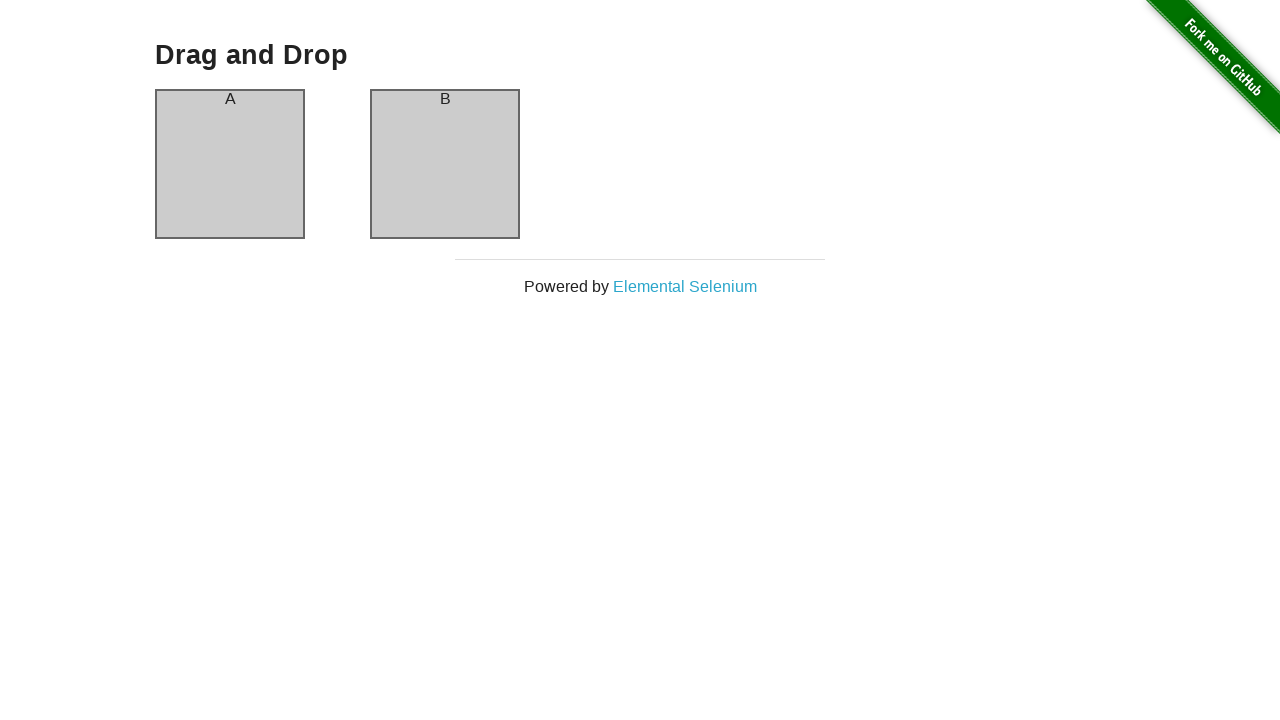

Dragged column A to column B at (445, 164)
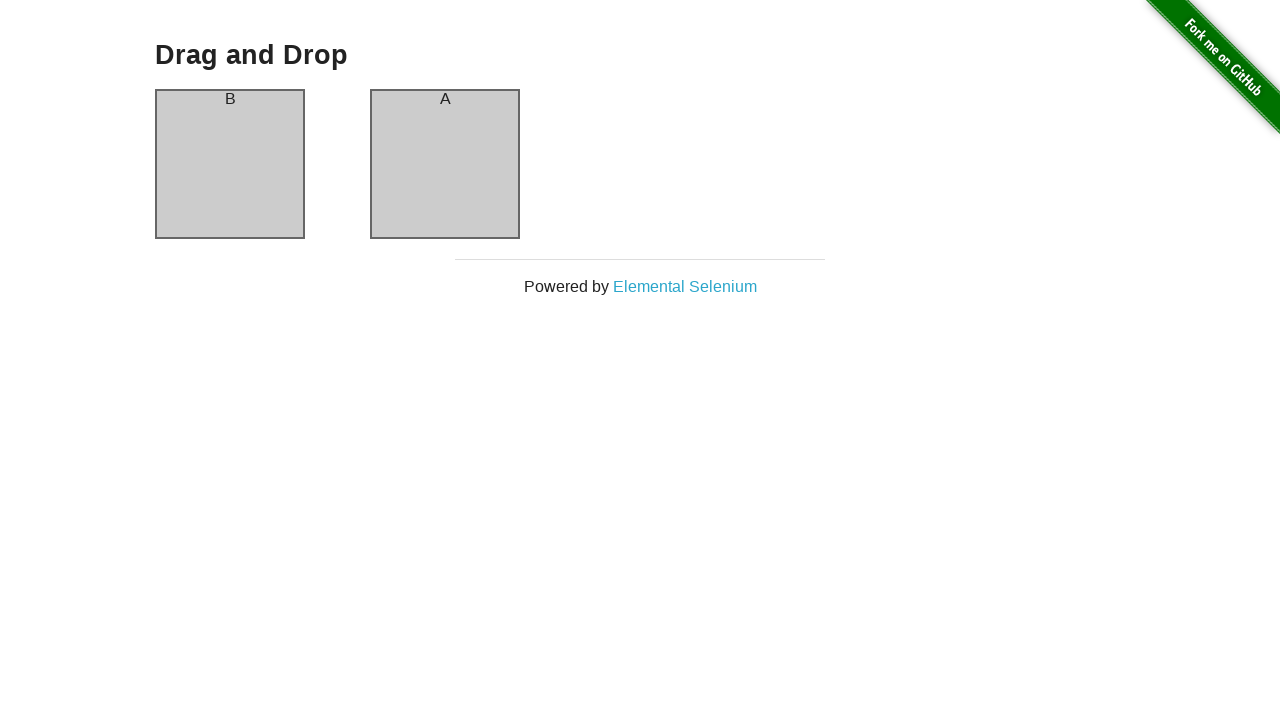

Verified column A now contains 'B' after drag and drop
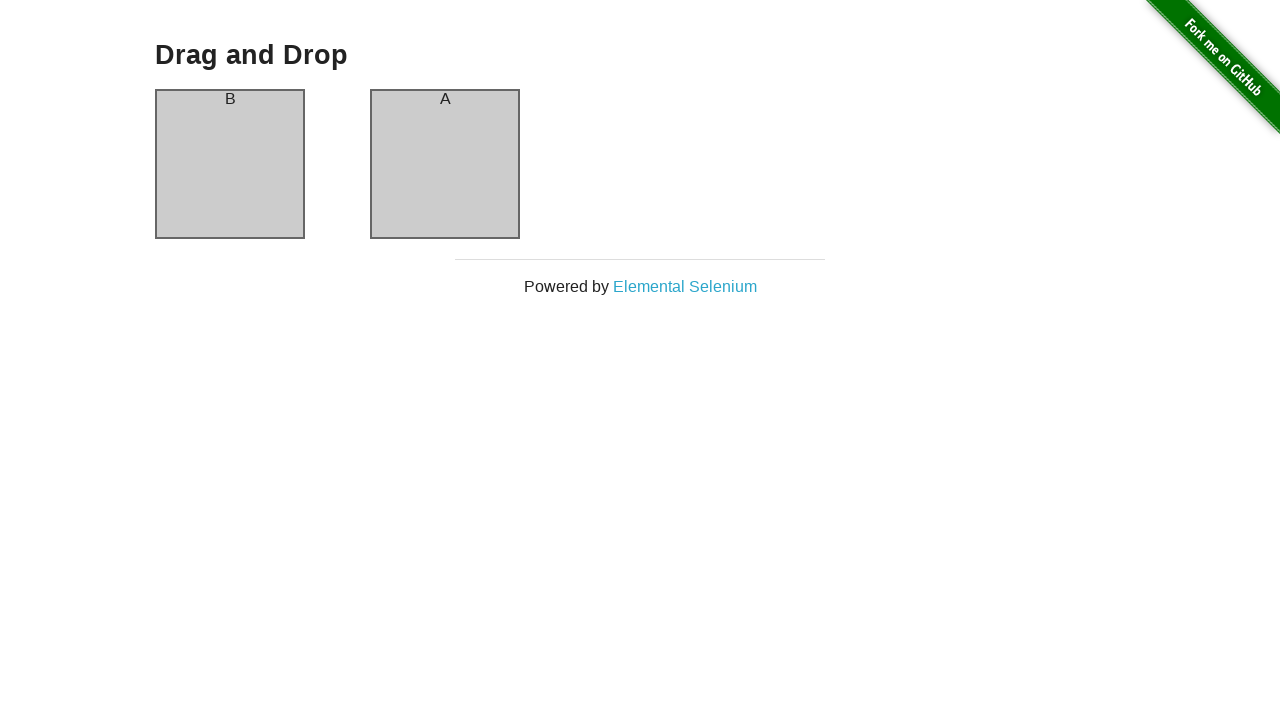

Verified column B now contains 'A' after drag and drop - columns successfully swapped
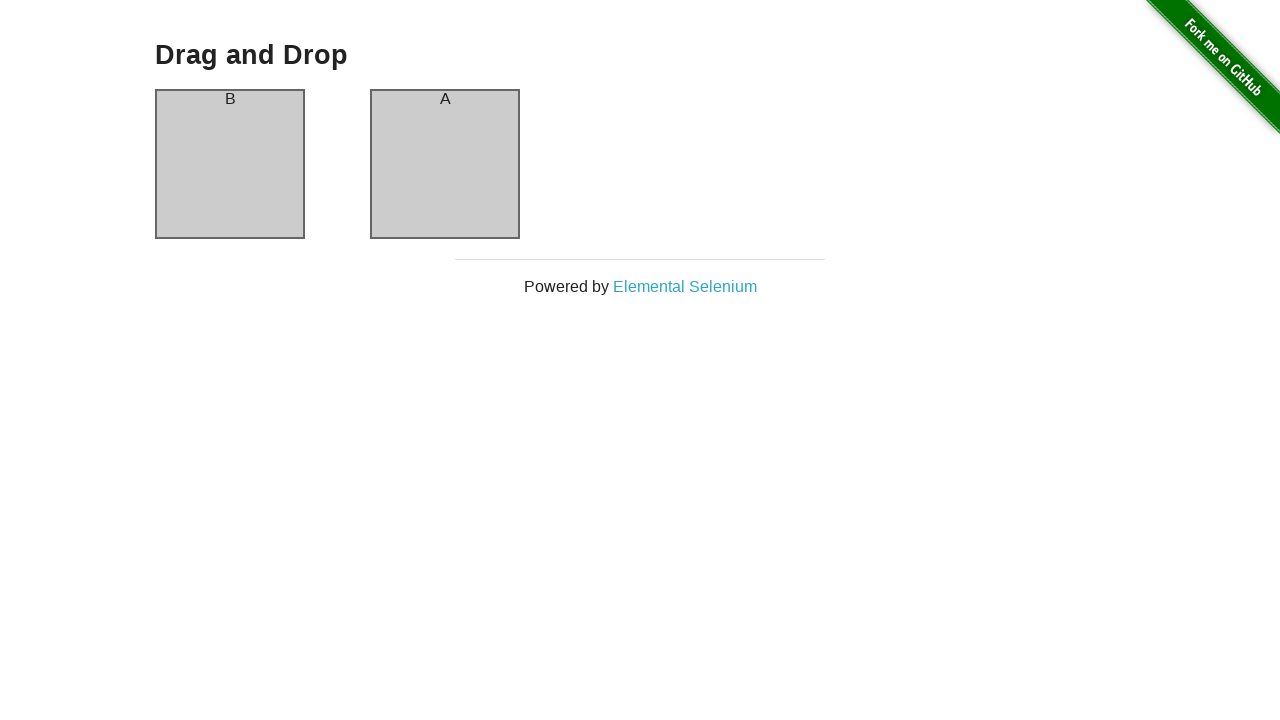

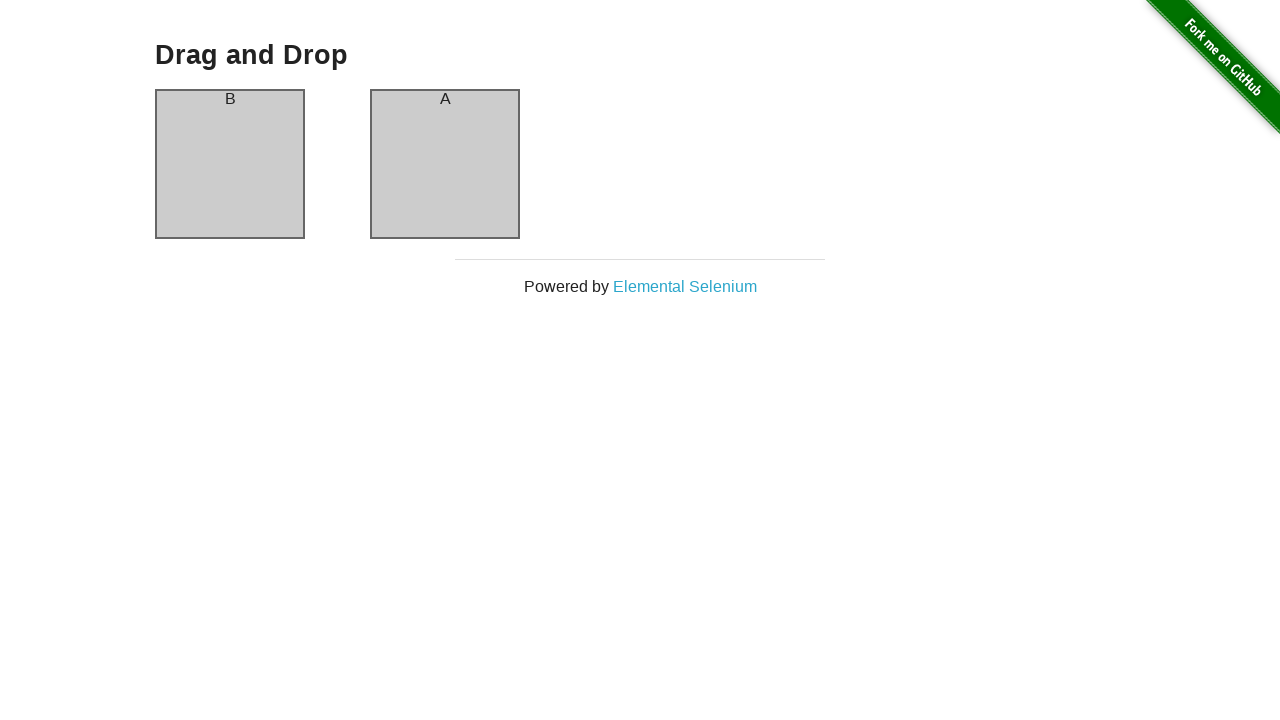